Tests JavaScript alert handling by clicking the first button to trigger an alert, accepting it, and verifying the result message

Starting URL: https://the-internet.herokuapp.com/javascript_alerts

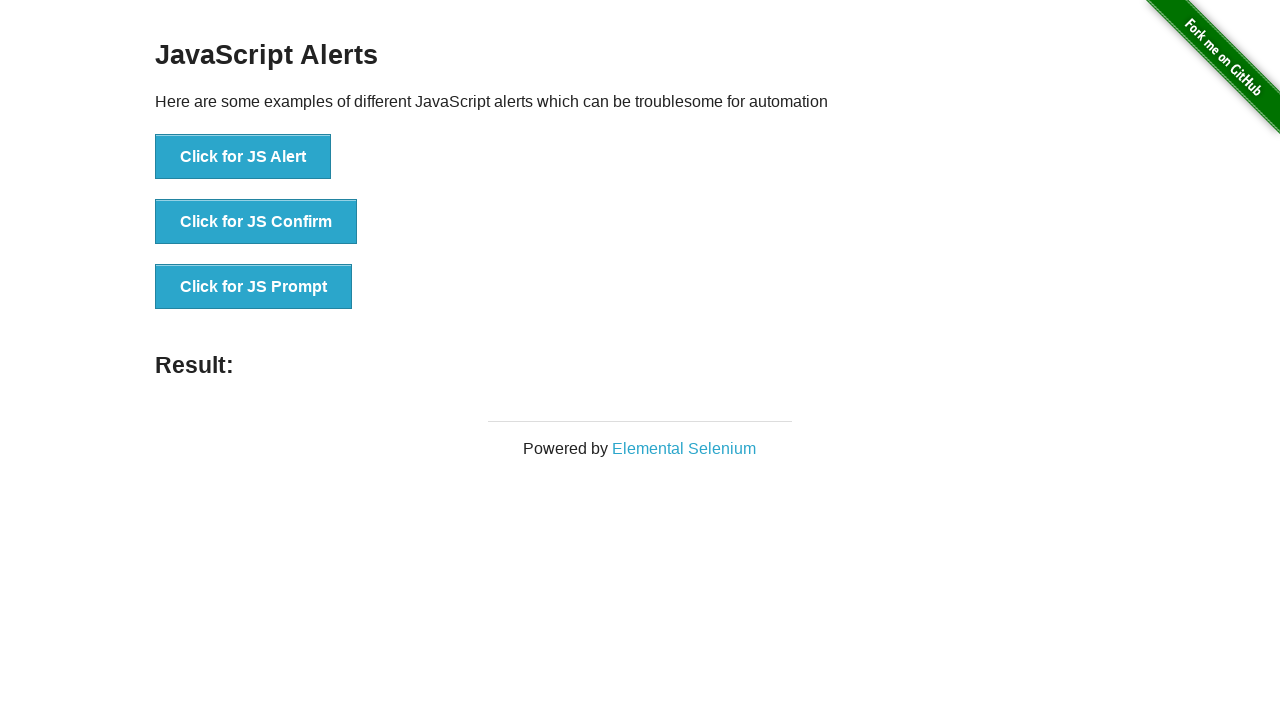

Clicked the button to trigger JavaScript alert at (243, 157) on button[onclick='jsAlert()']
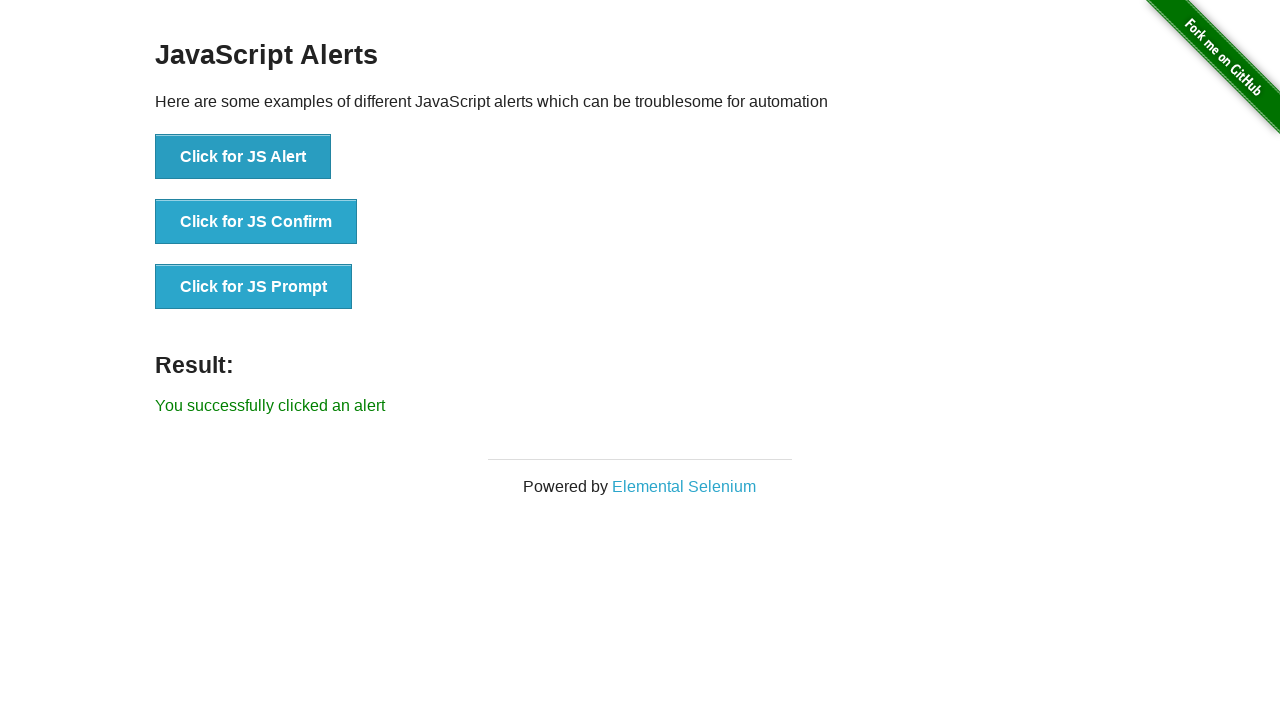

Set up dialog handler to accept alerts
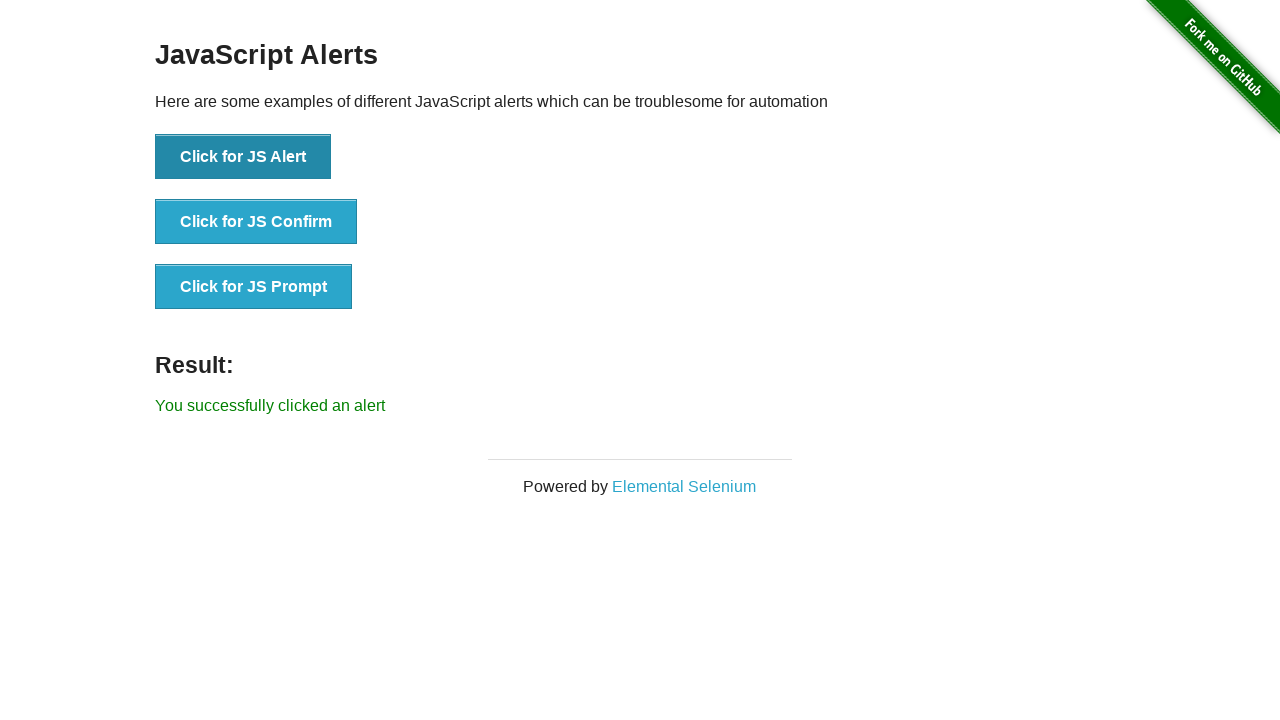

Clicked the button to trigger alert again at (243, 157) on button[onclick='jsAlert()']
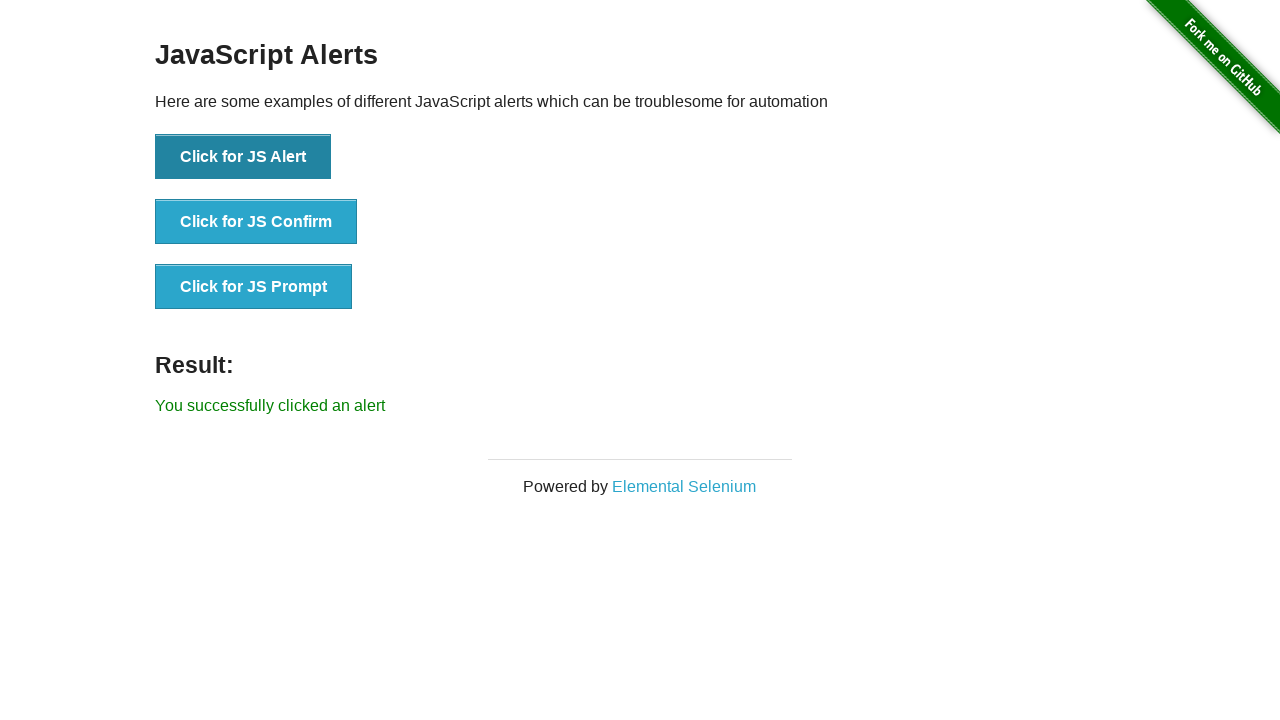

Waited for result message element to appear
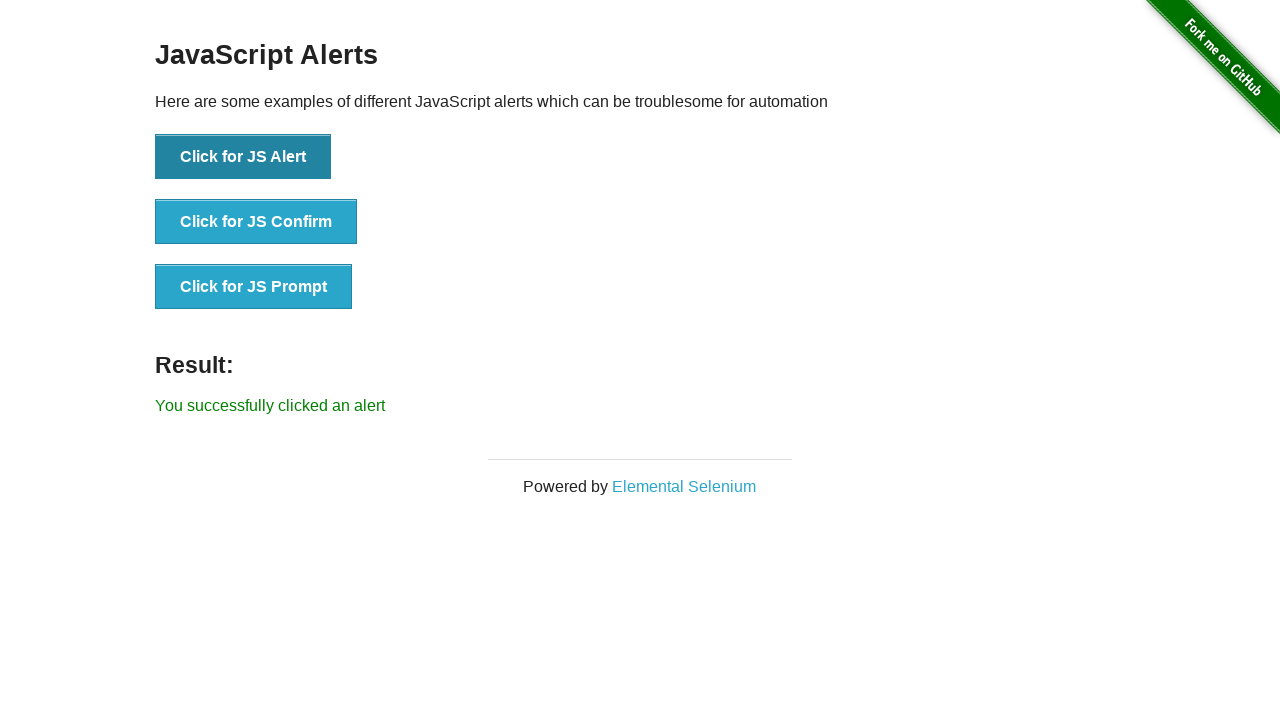

Retrieved result message text
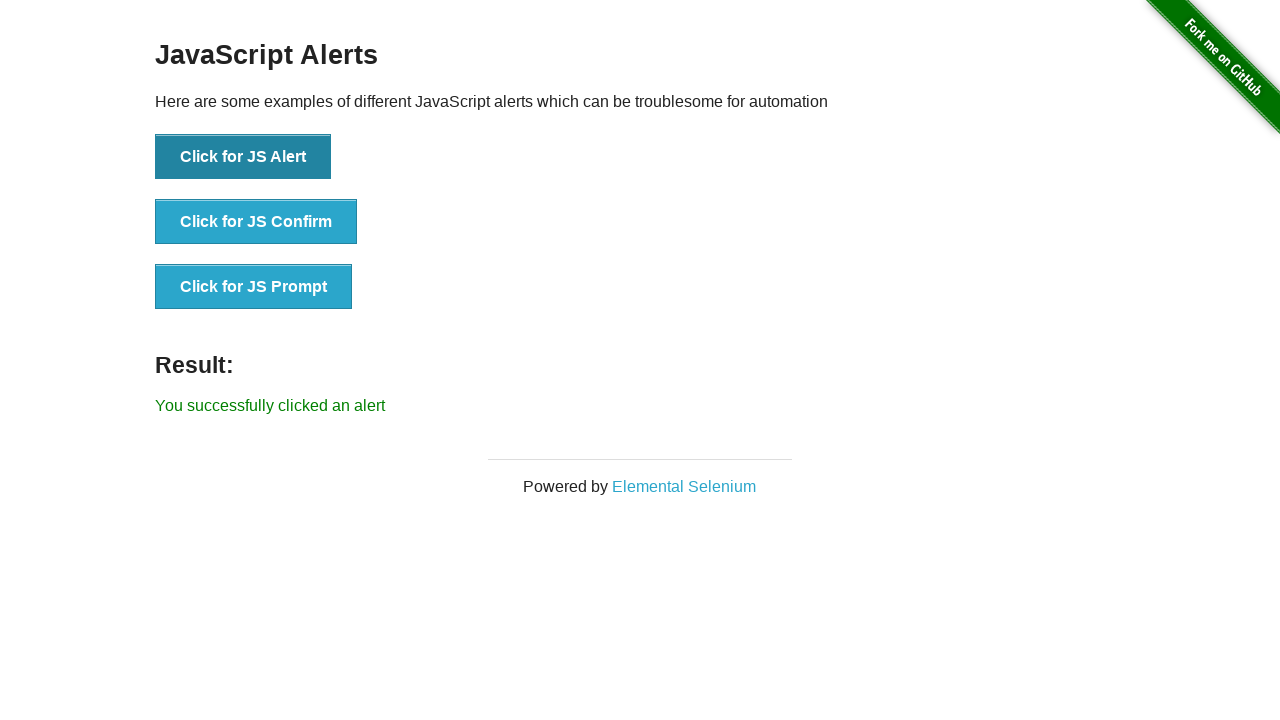

Verified result message matches expected text
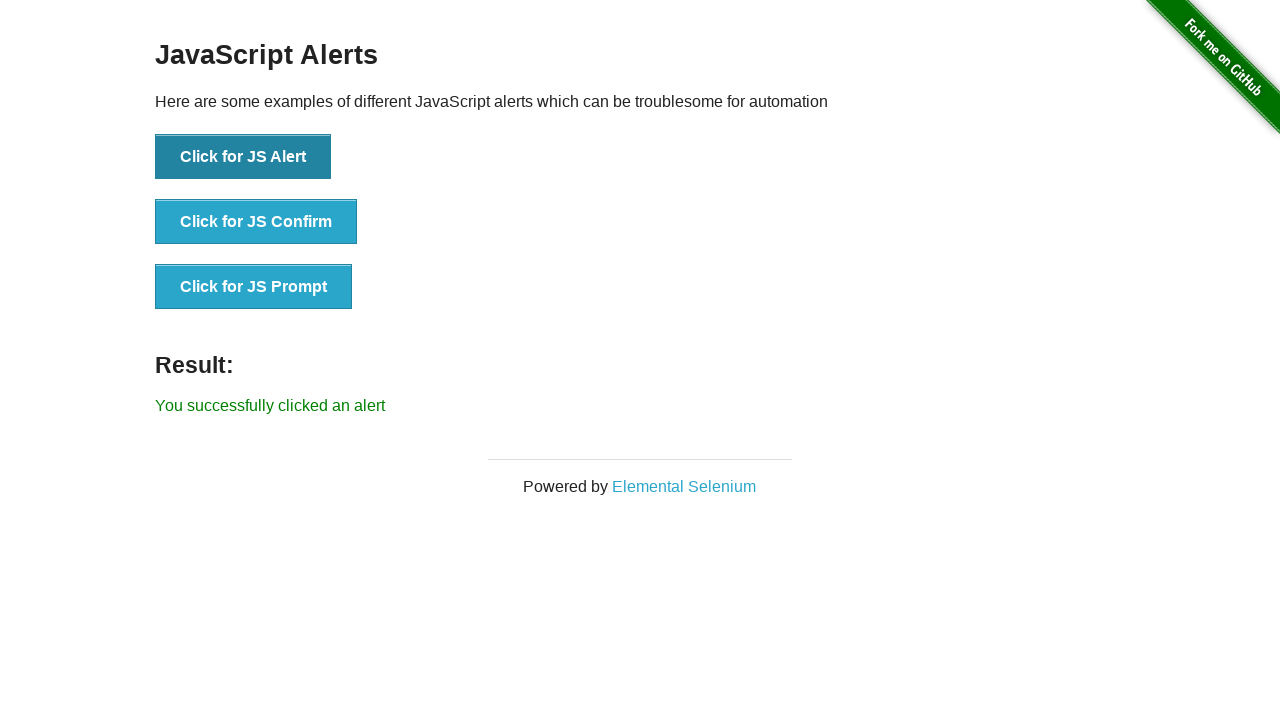

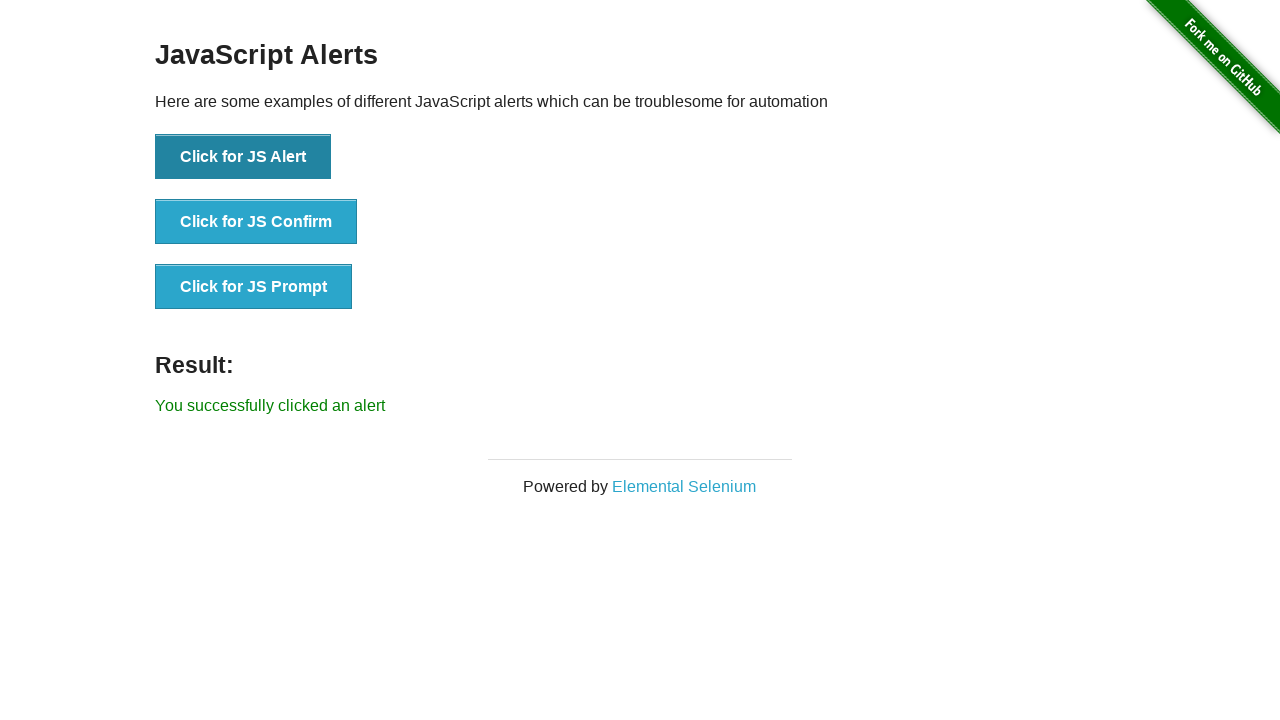